Tests browser window handling by clicking a link that opens a new window, then switches to the newly opened window and verifies the page title.

Starting URL: https://the-internet.herokuapp.com/windows

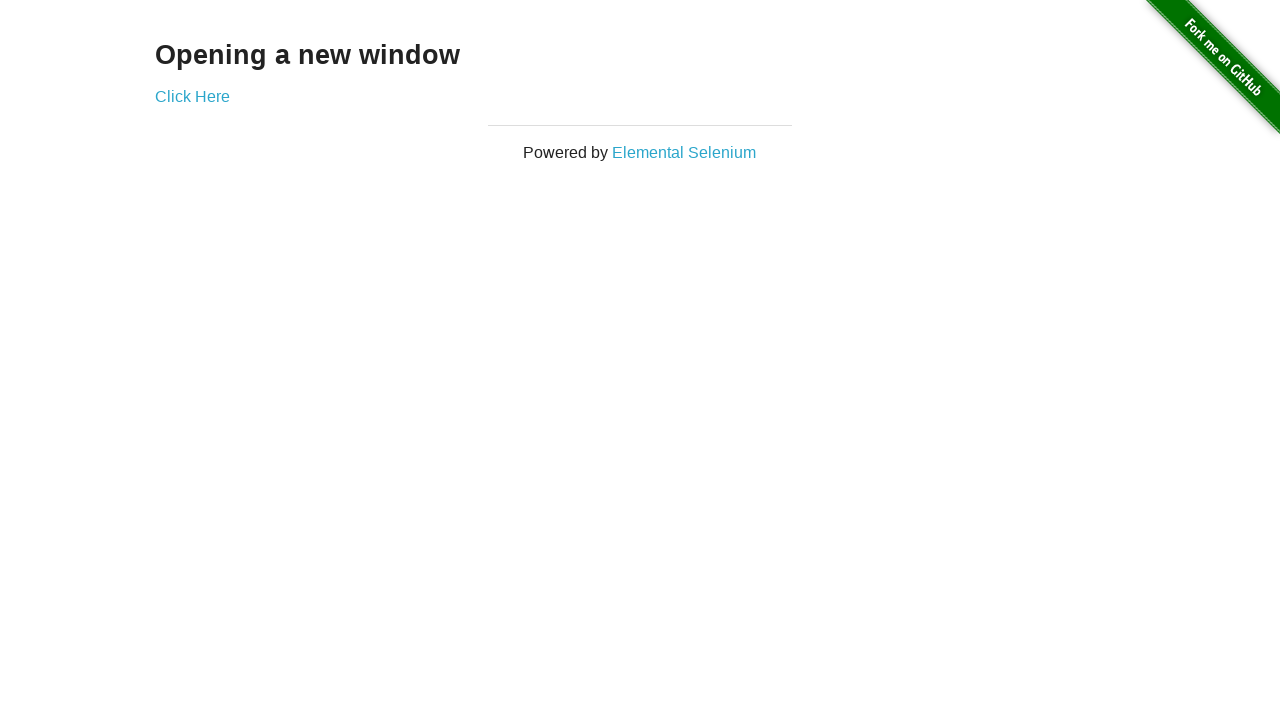

Clicked 'Click Here' link to open new window at (192, 96) on text=Click Here
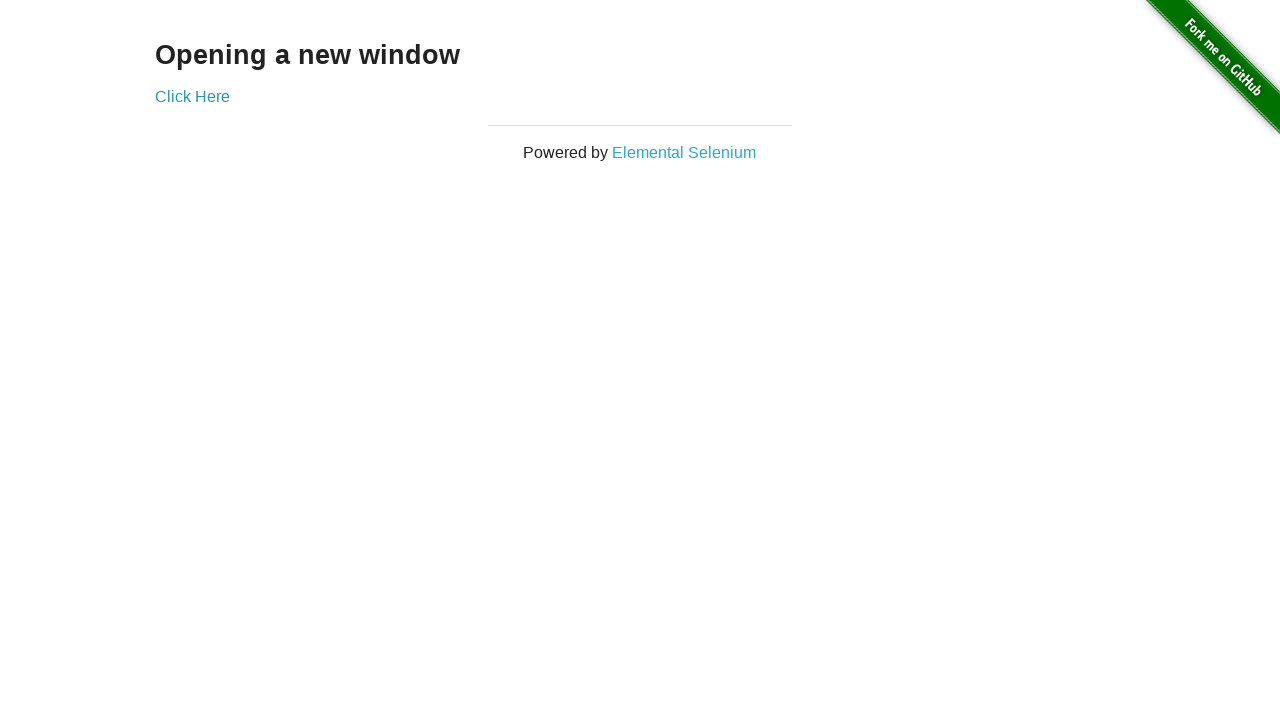

Captured new window handle
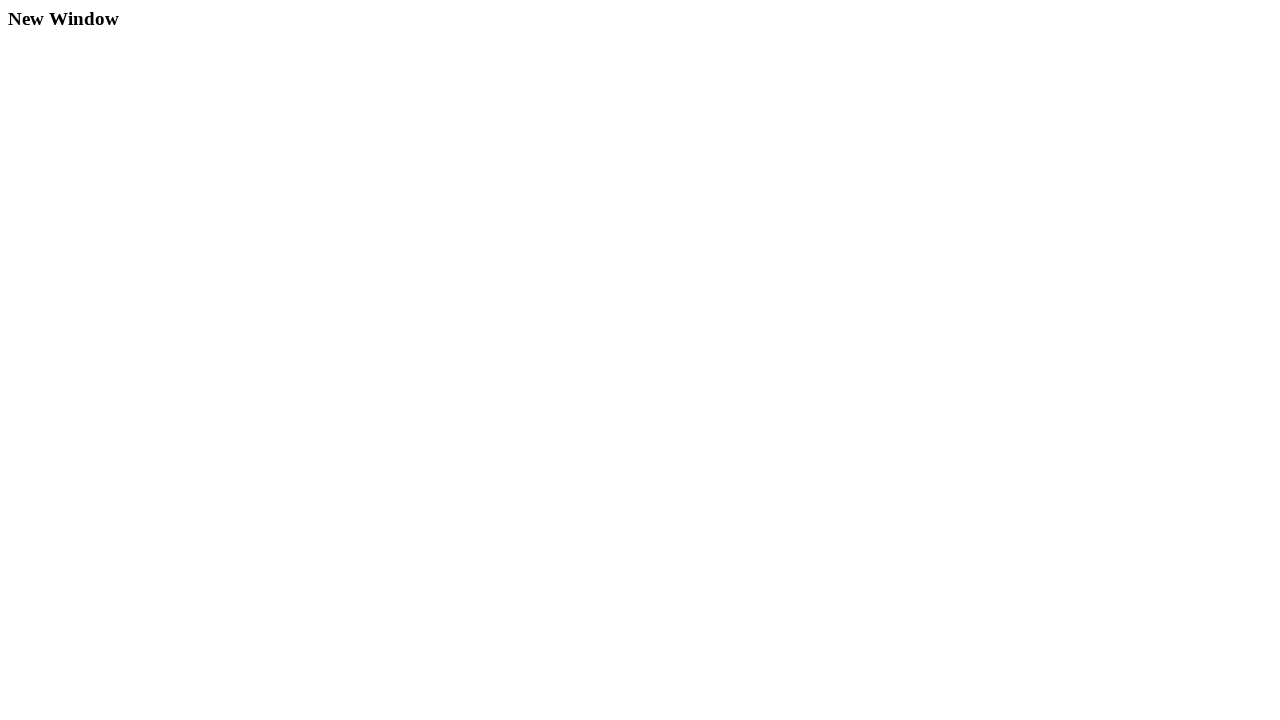

New window page loaded
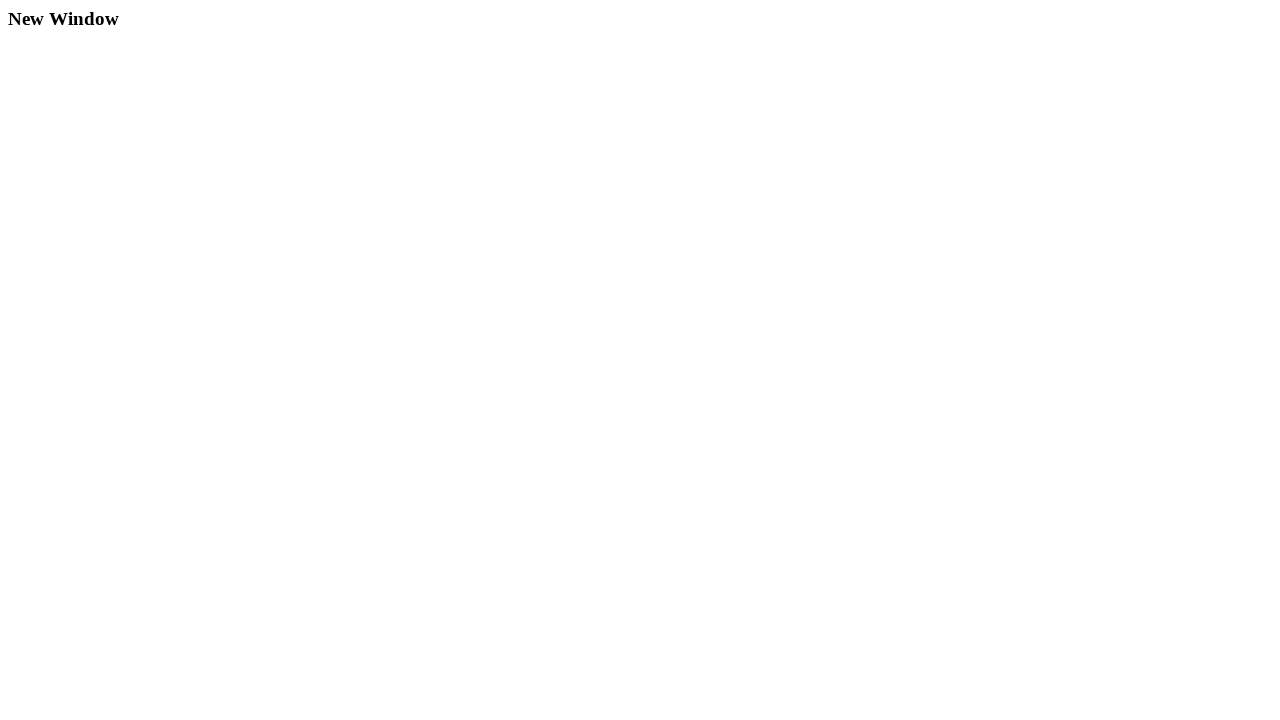

Retrieved new window title: New Window
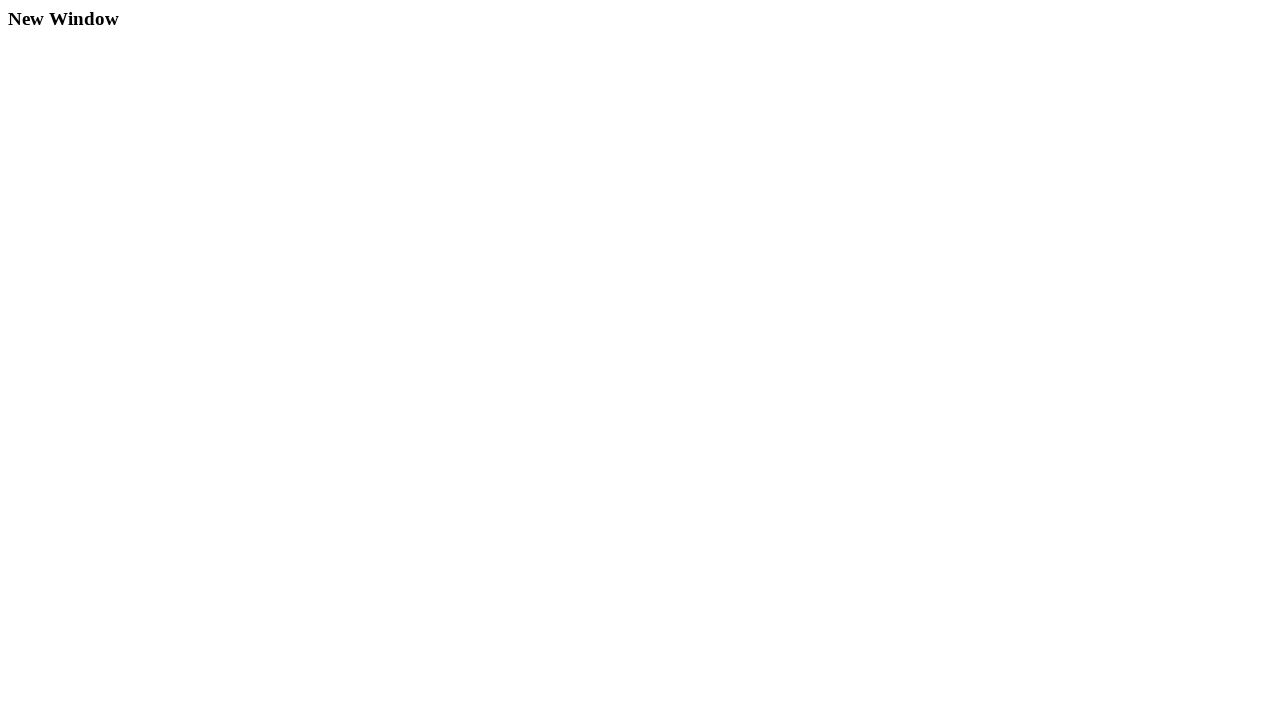

Verified 'New Window' heading is present on new page
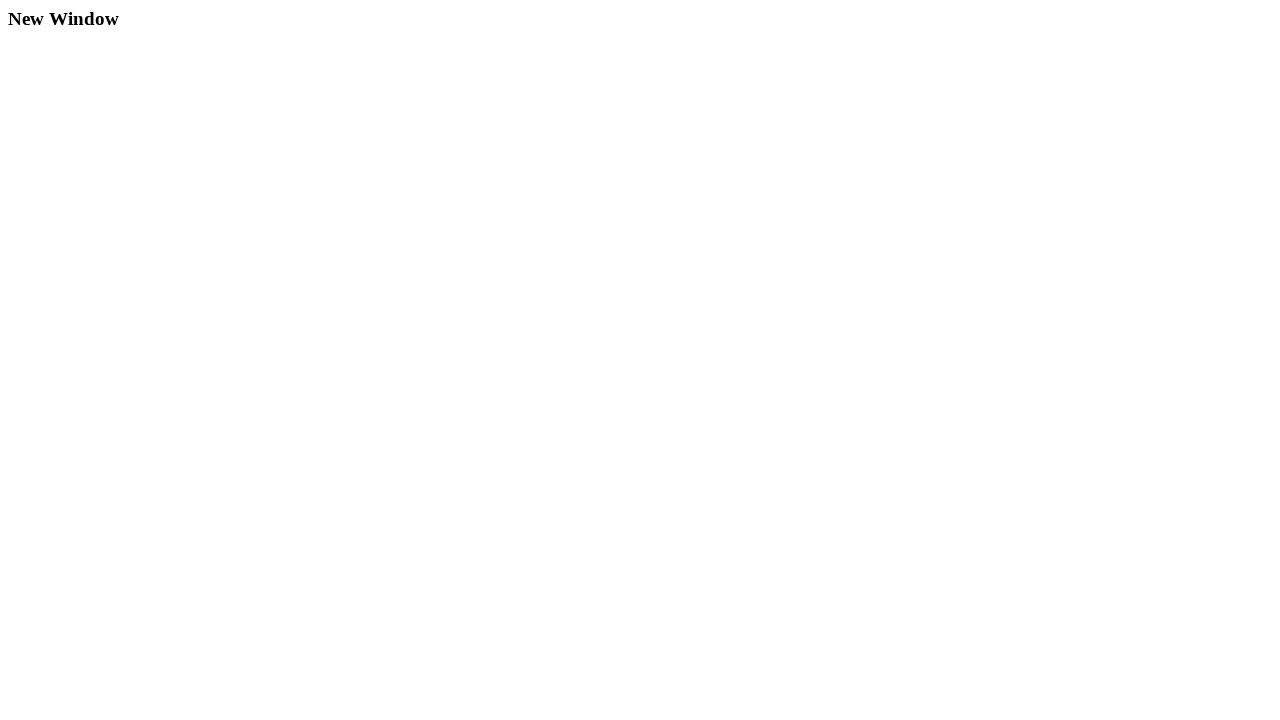

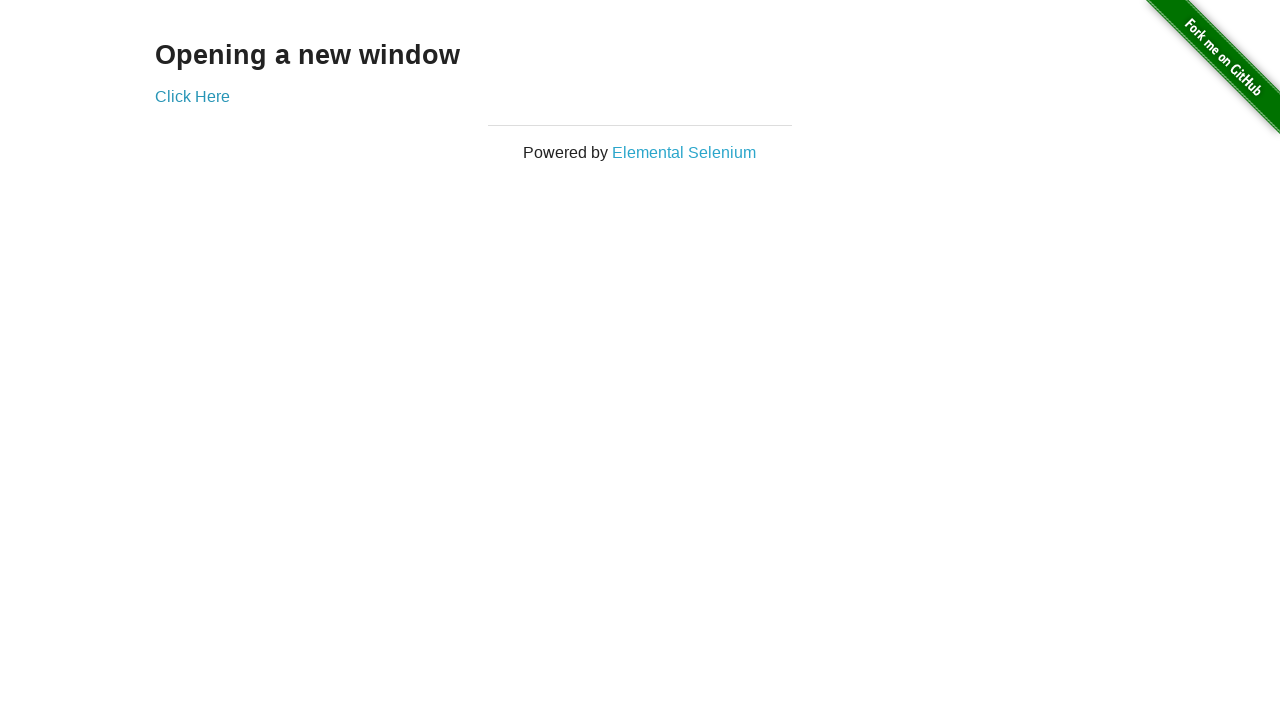